Tests checkbox functionality by clicking on a Senior Citizen Discount checkbox and verifying its selection state, then counts all checkboxes on the page

Starting URL: https://rahulshettyacademy.com/dropdownsPractise

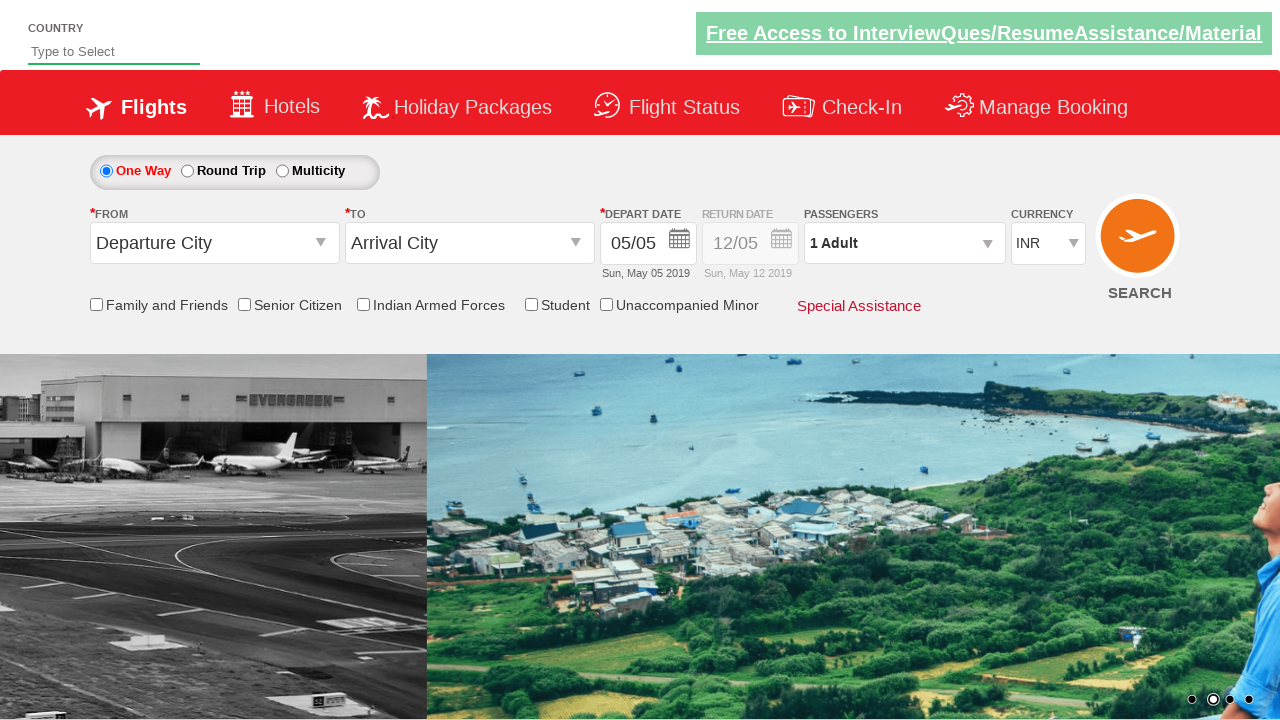

Clicked Senior Citizen Discount checkbox at (244, 304) on input[id*='SeniorCitizenDiscount']
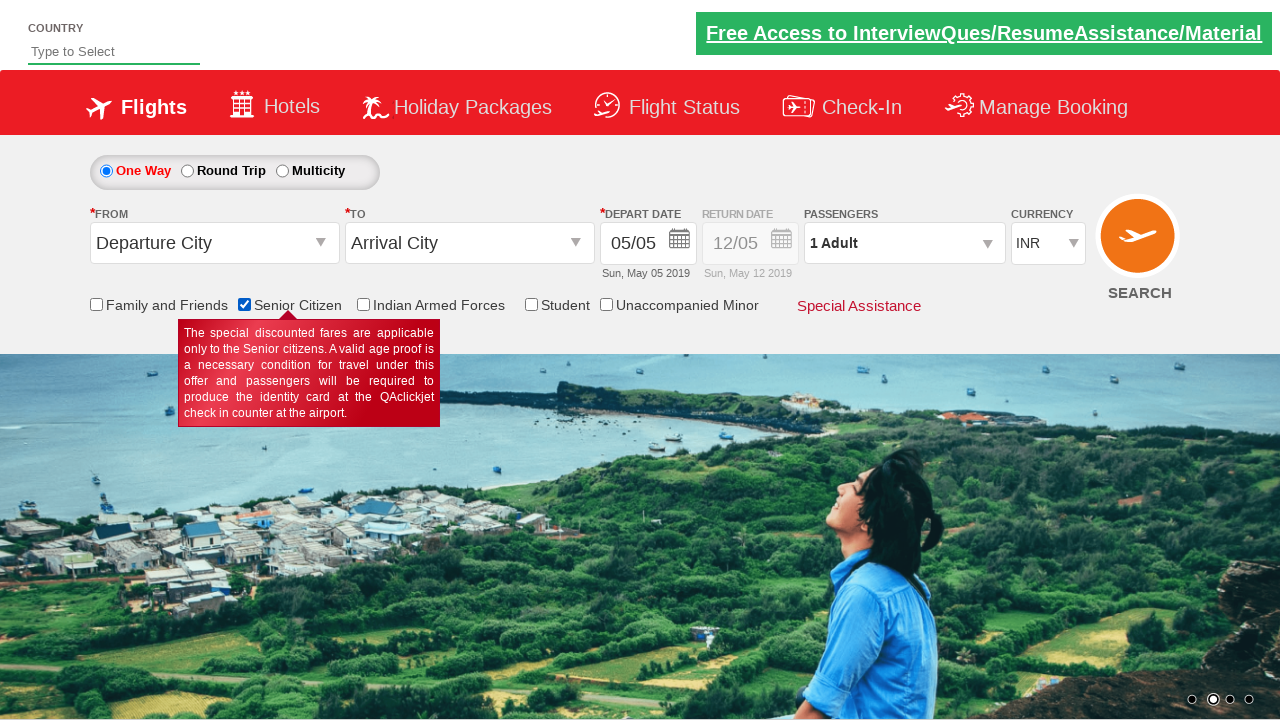

Located Senior Citizen Discount checkbox element
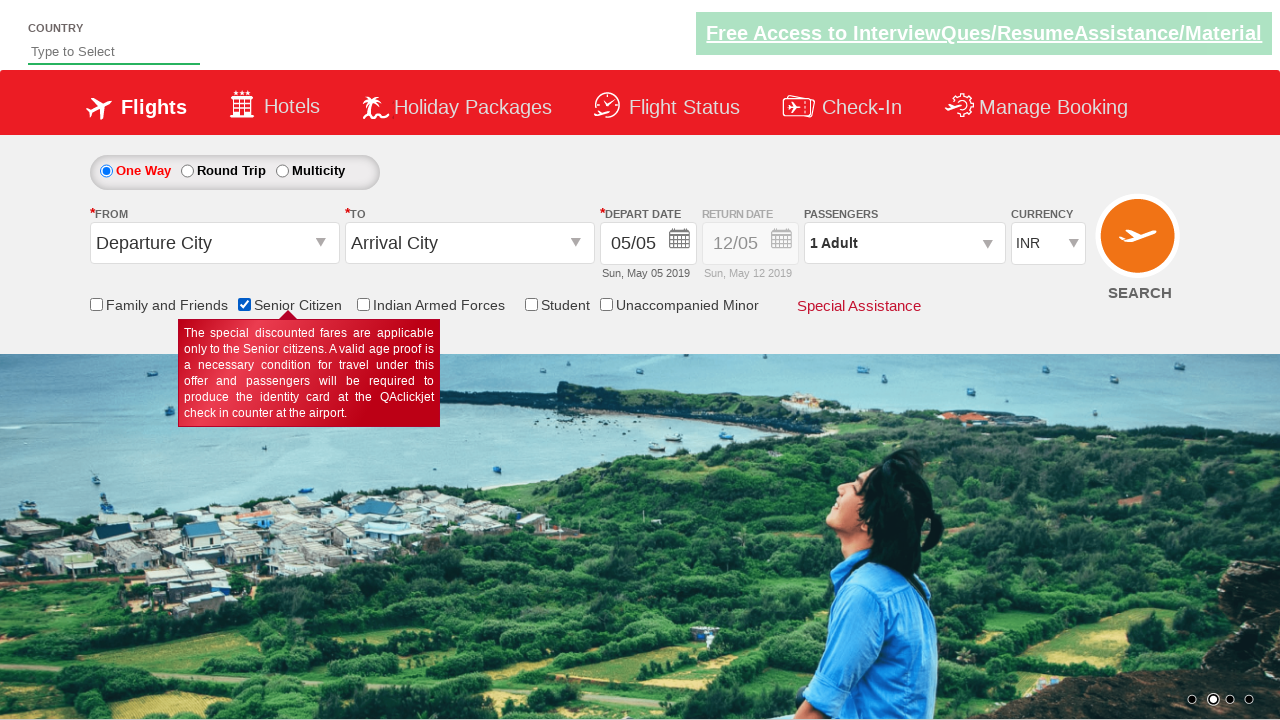

Verified Senior Citizen Discount checkbox is selected
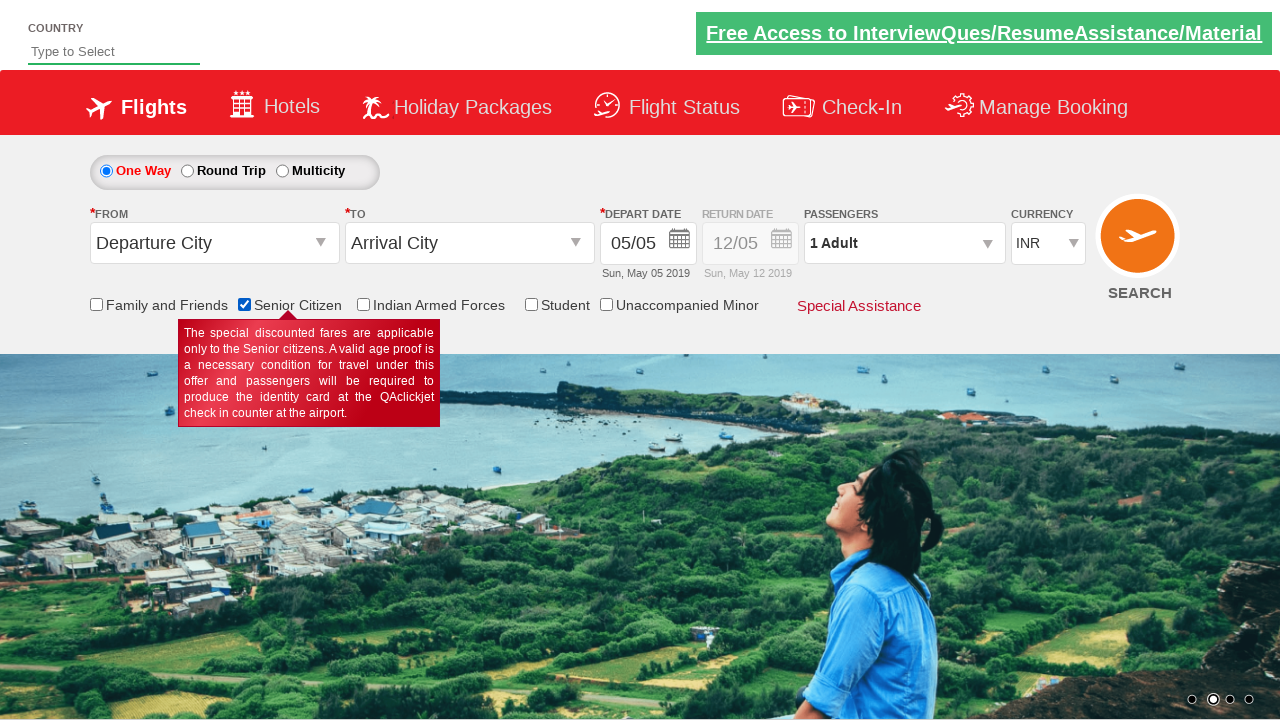

Located all checkbox elements on page
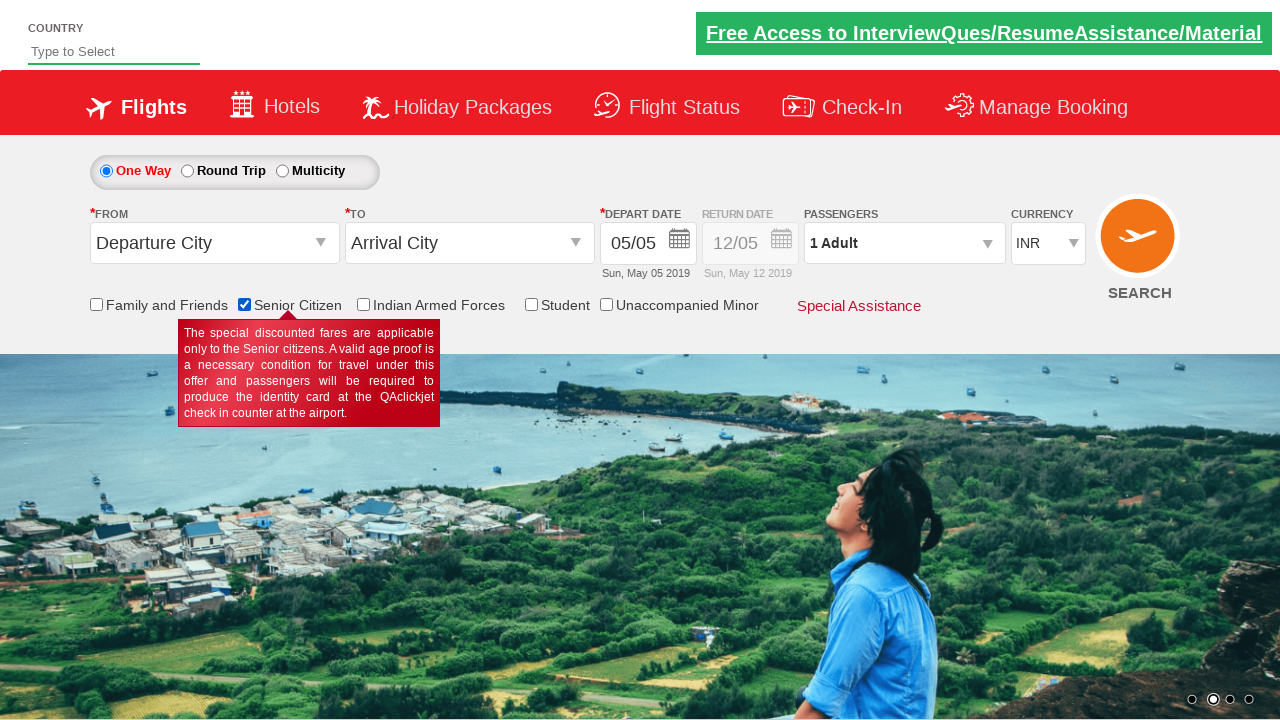

Counted all checkboxes on page: 6 total
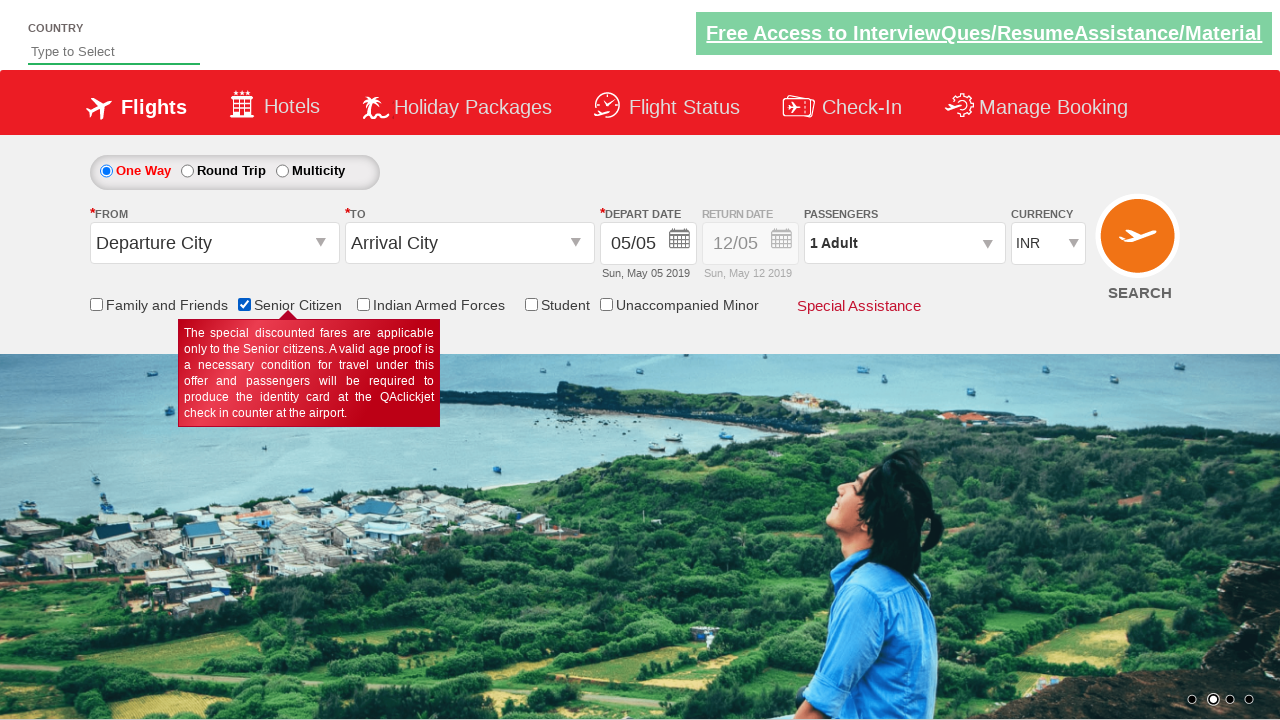

Printed checkbox count: 6
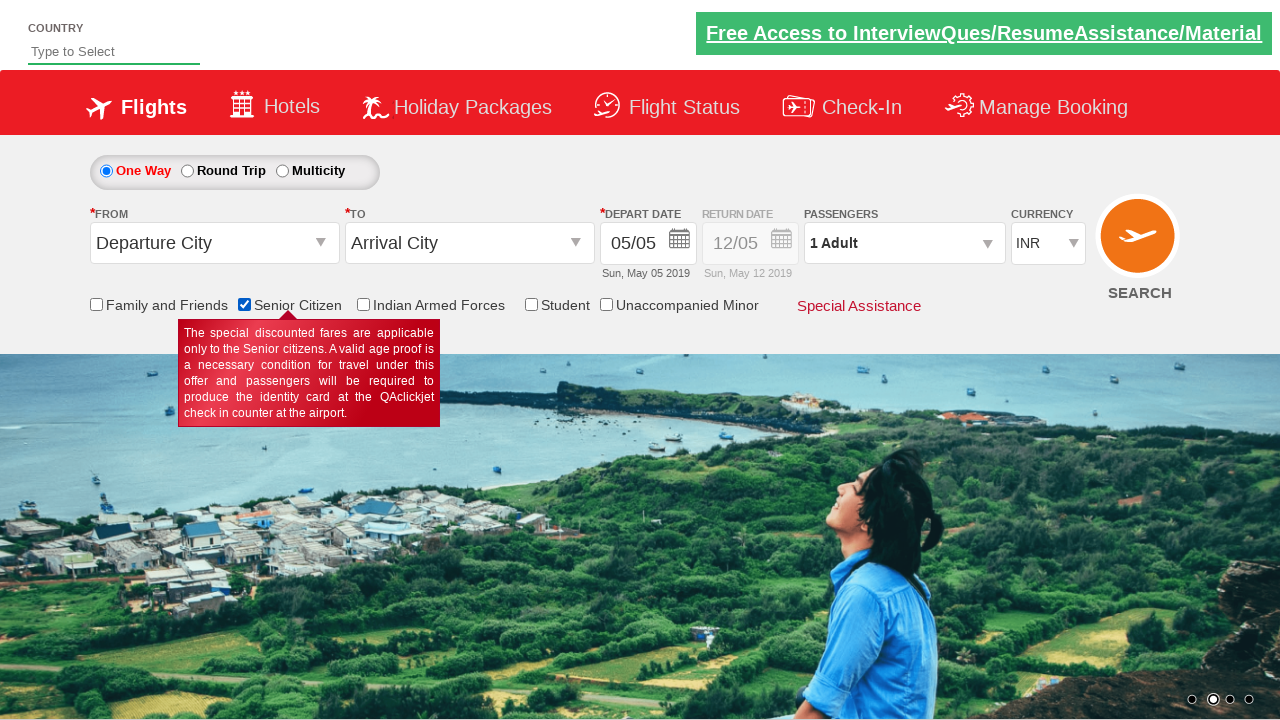

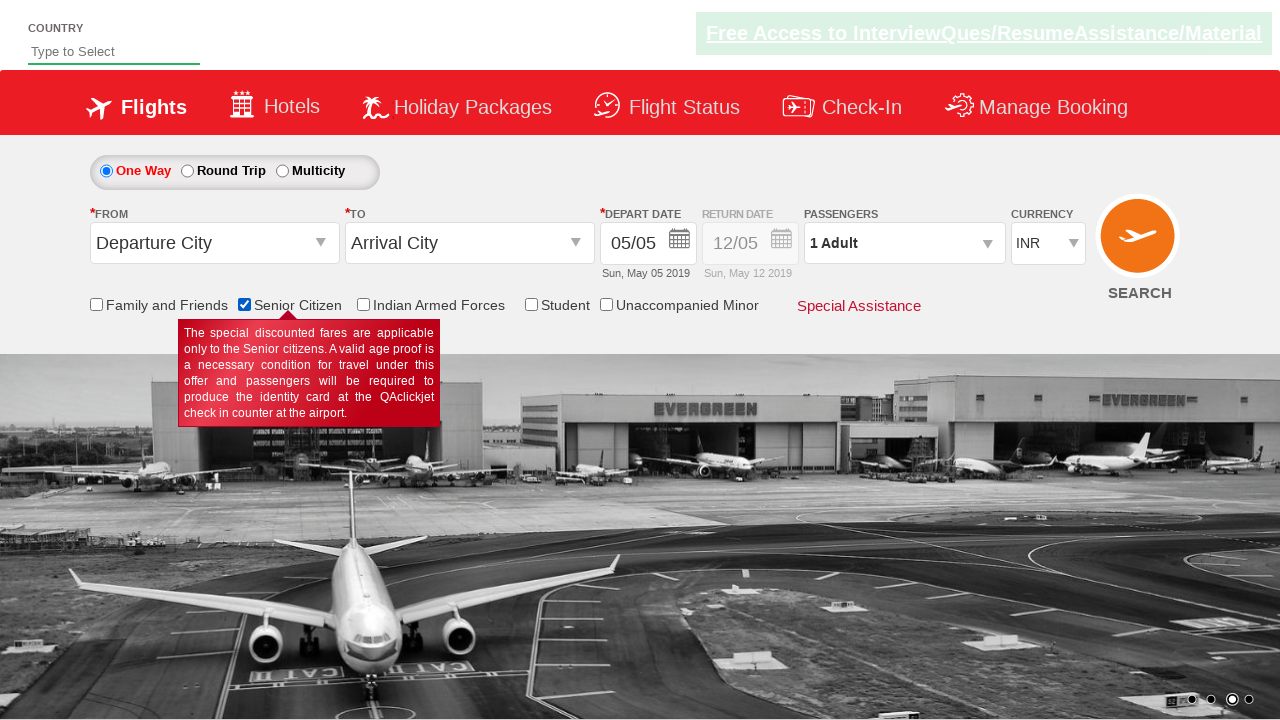